Tests form interactions by clicking a checkbox, selecting the checkbox label text in a dropdown, entering that text in an input field, clicking an alert button, and verifying the alert contains the expected text.

Starting URL: https://rahulshettyacademy.com/AutomationPractice/

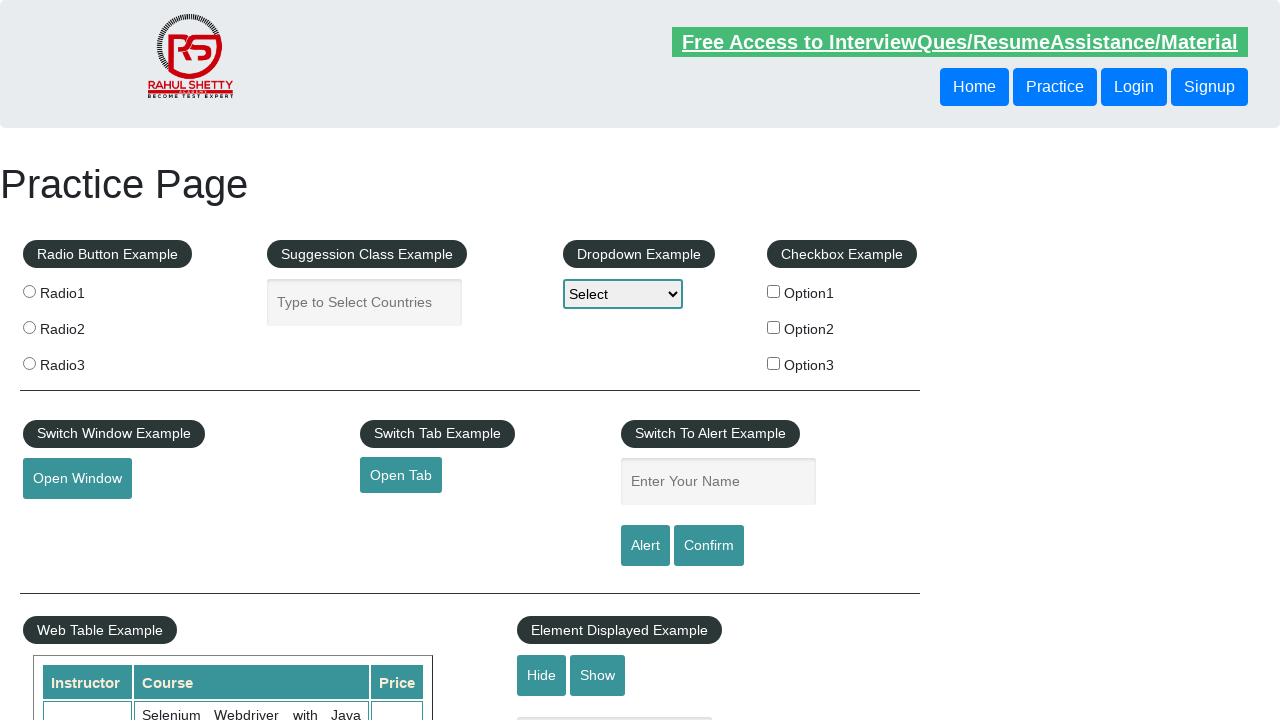

Clicked the first checkbox in the checkbox example section at (774, 291) on xpath=//*[@id='checkbox-example']/fieldset/label[1]/input
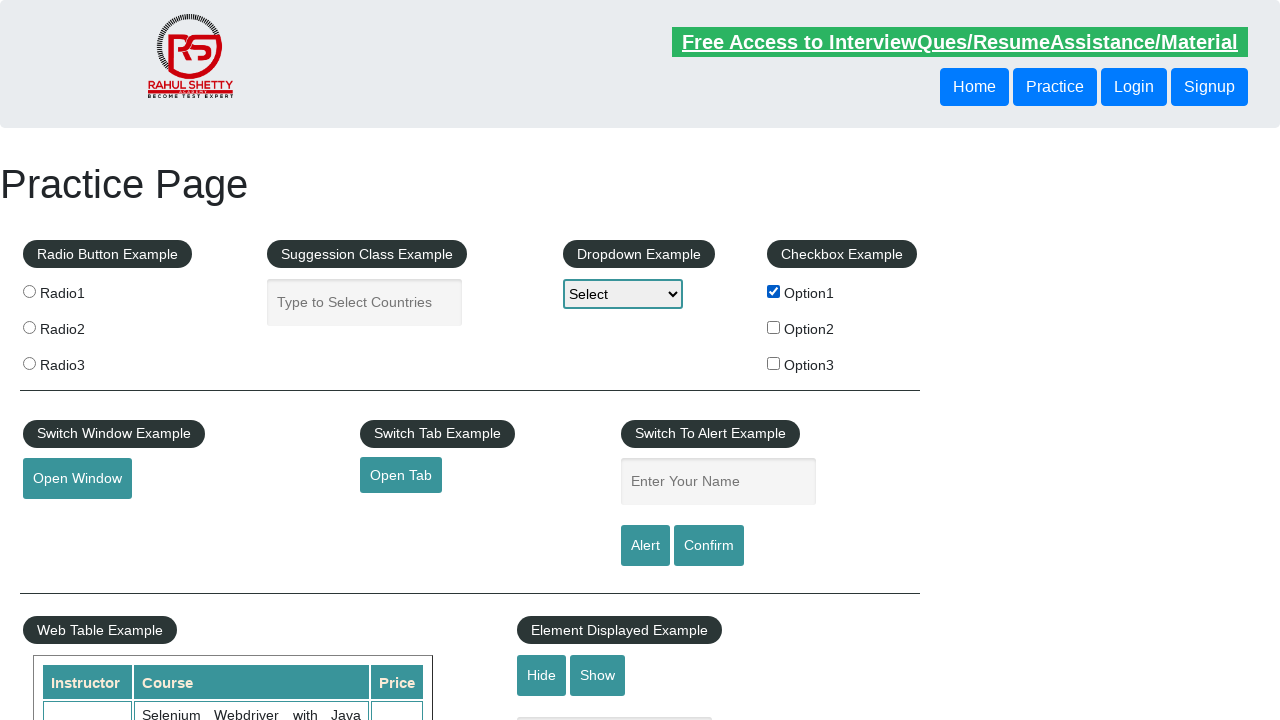

Retrieved checkbox label text: 'Option1'
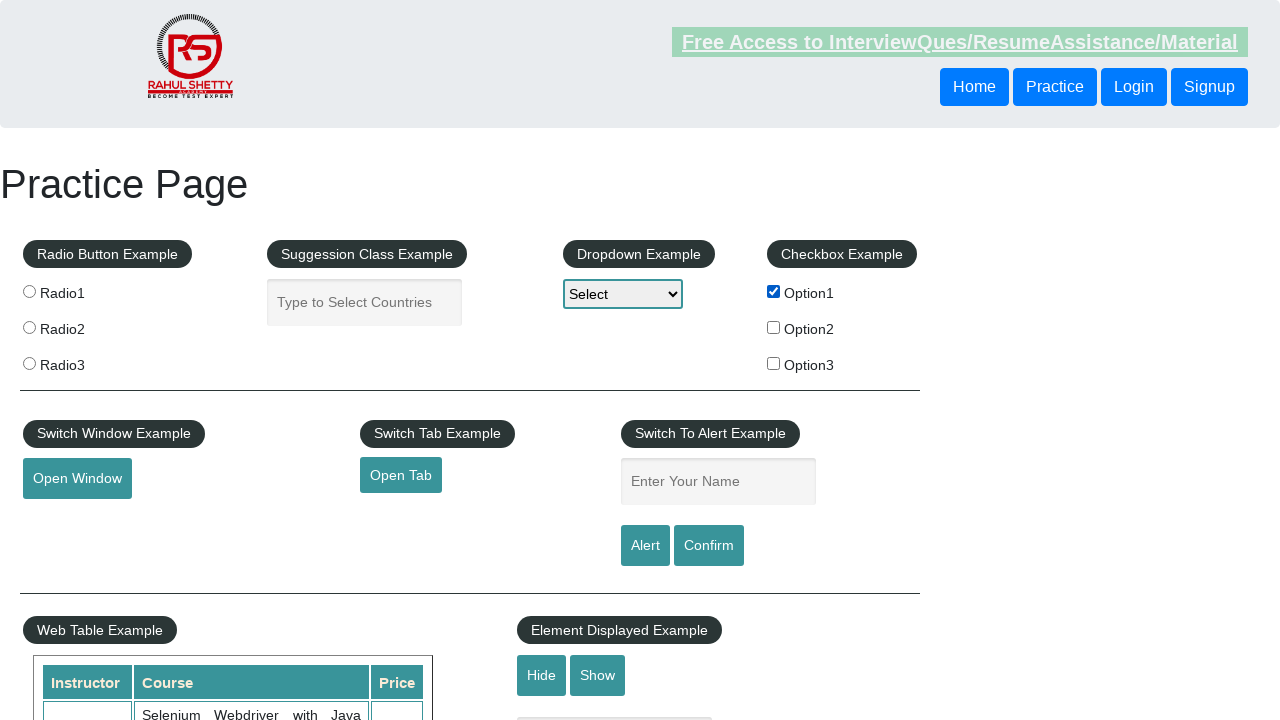

Selected 'Option1' from dropdown menu on #dropdown-class-example
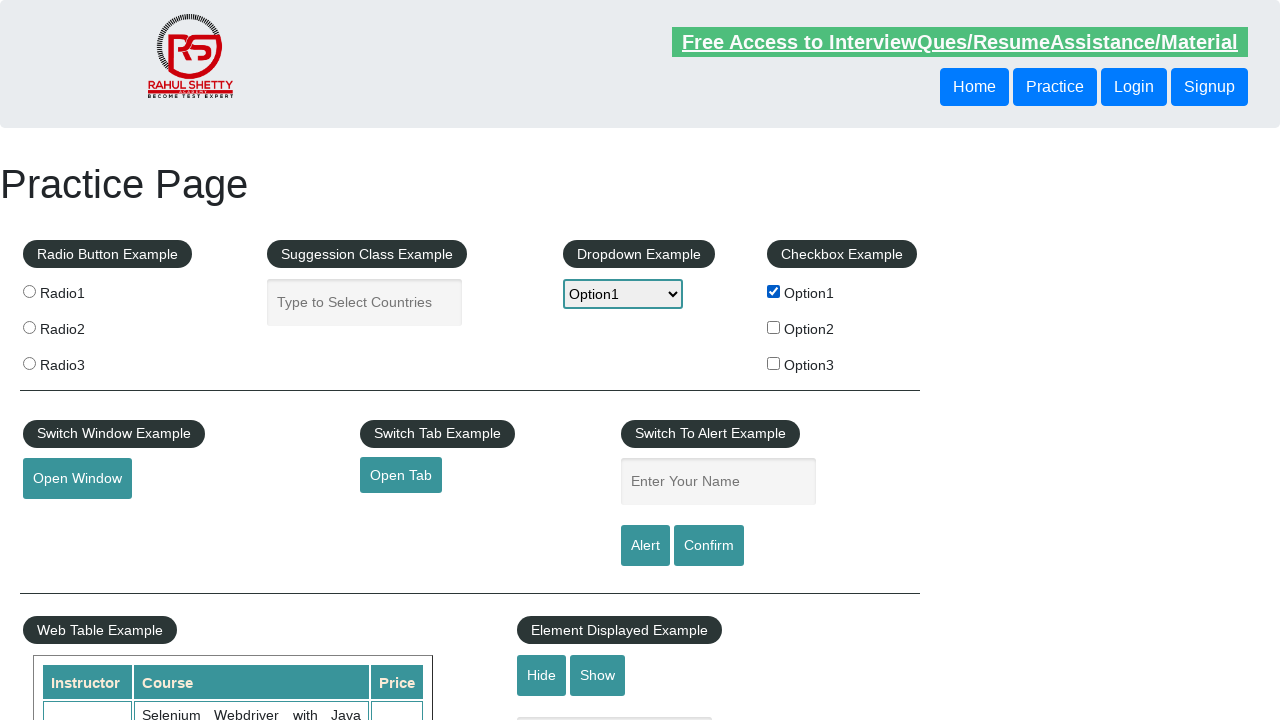

Entered 'Option1' in the name input field on input[name='enter-name']
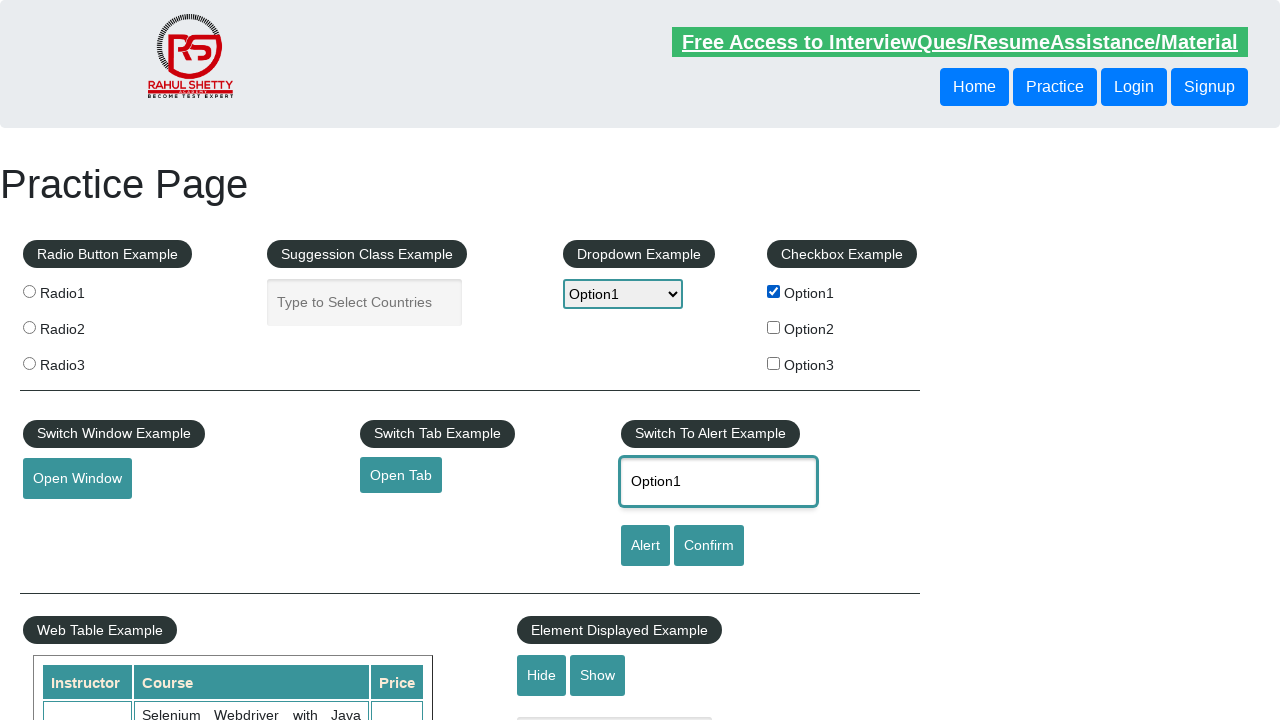

Set up dialog handler to capture alert message
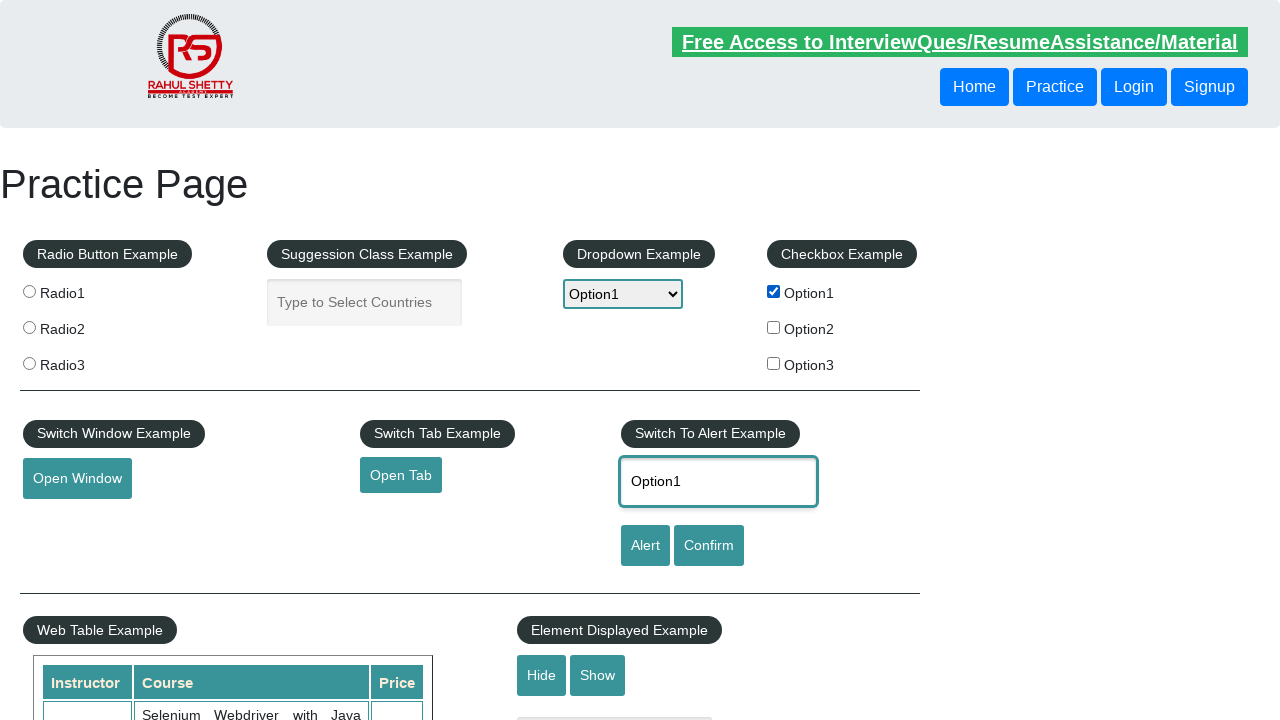

Clicked the alert button to trigger alert dialog at (645, 546) on #alertbtn
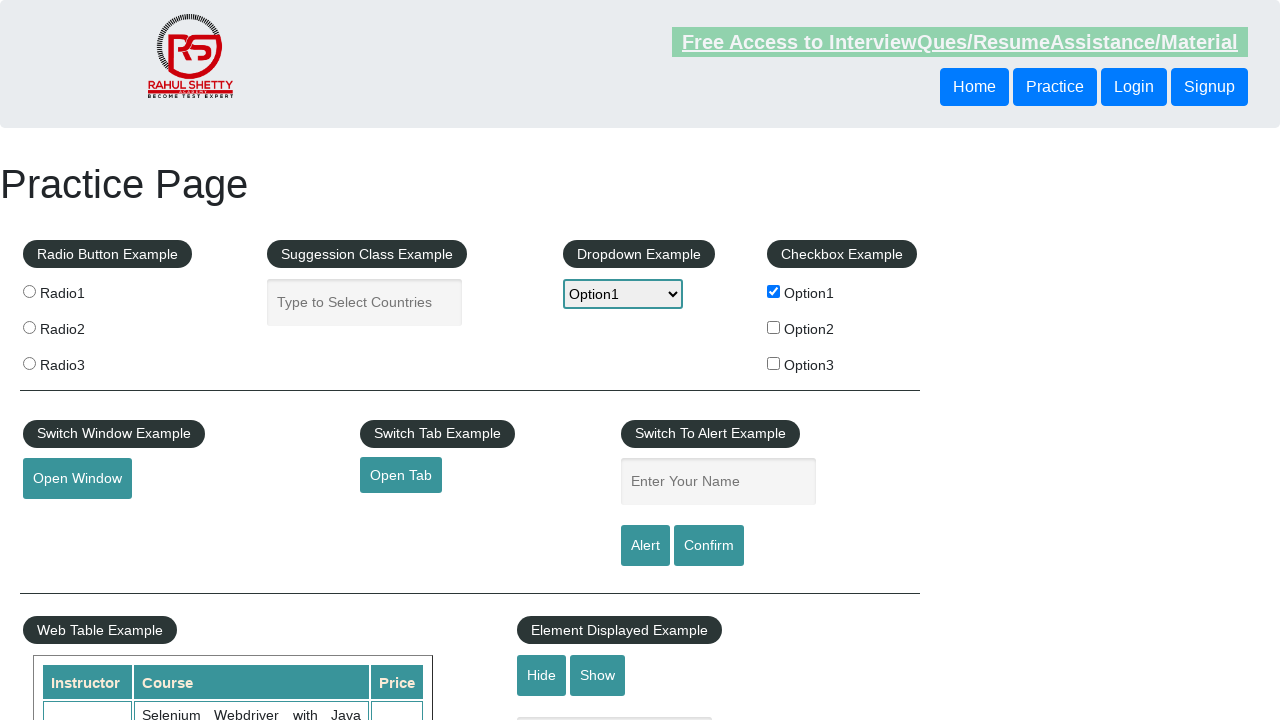

Waited 500ms for alert dialog to be processed
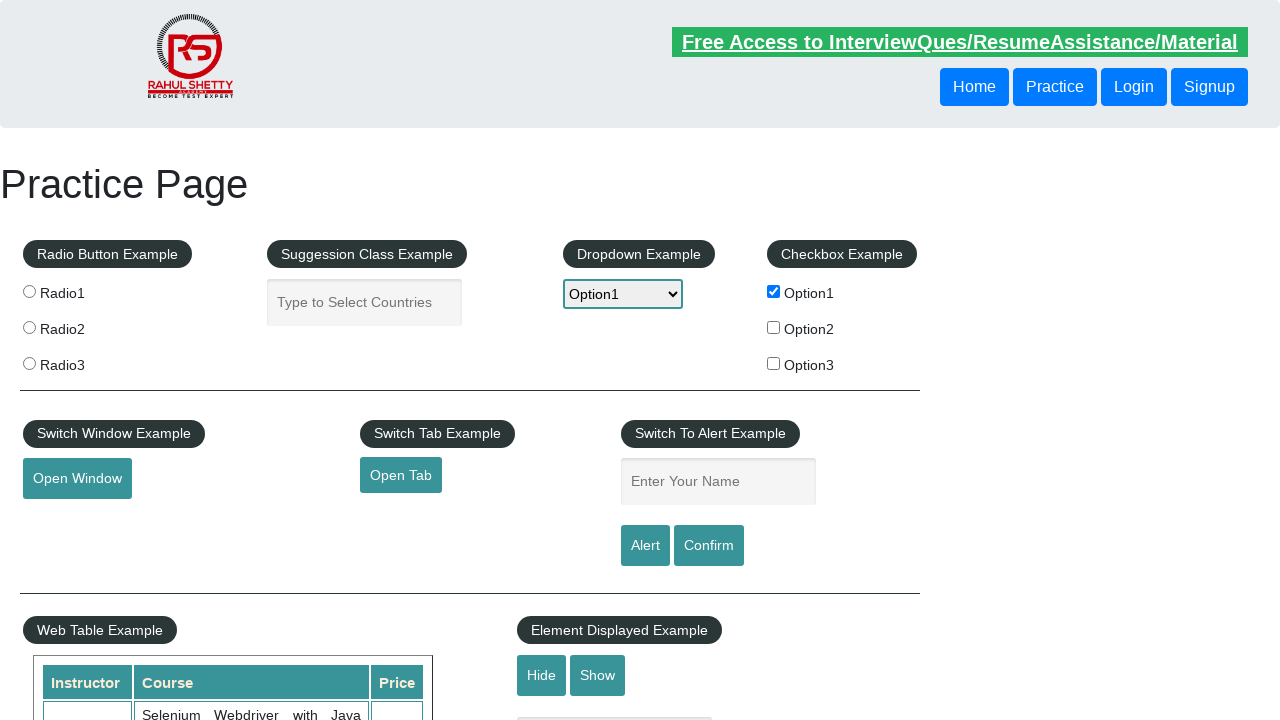

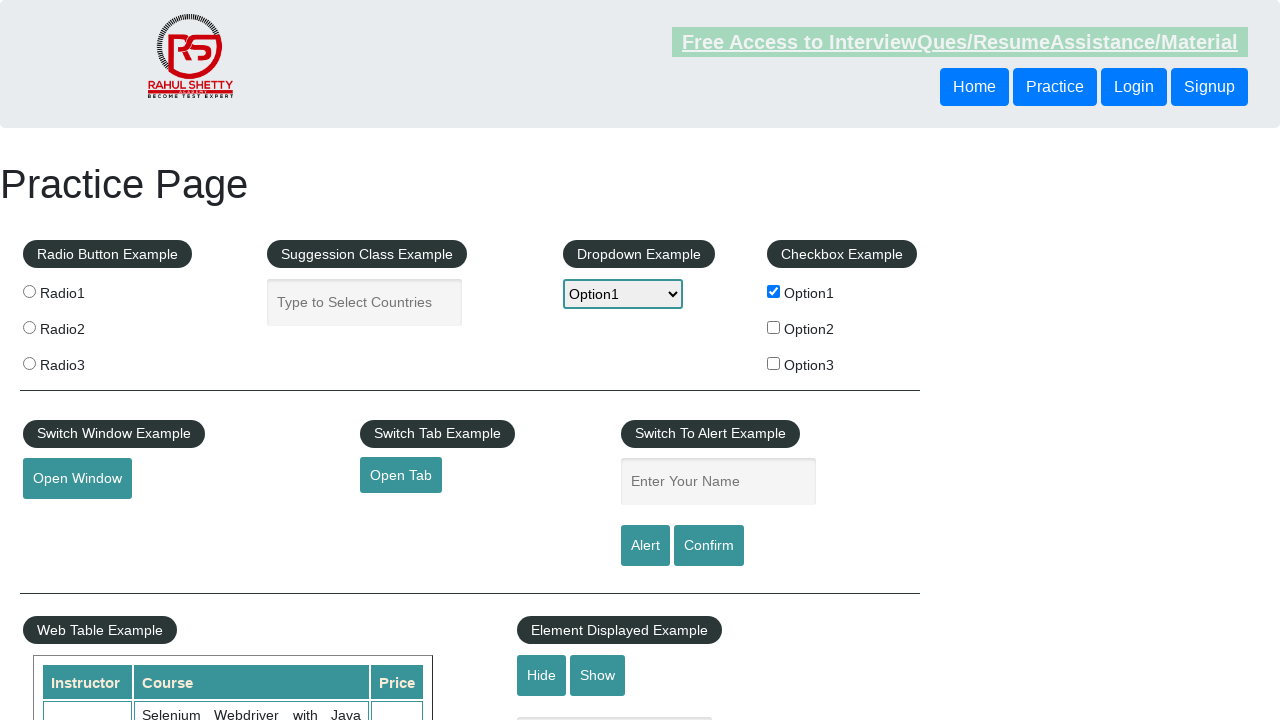